Tests that the input field is cleared after adding a todo item

Starting URL: https://demo.playwright.dev/todomvc

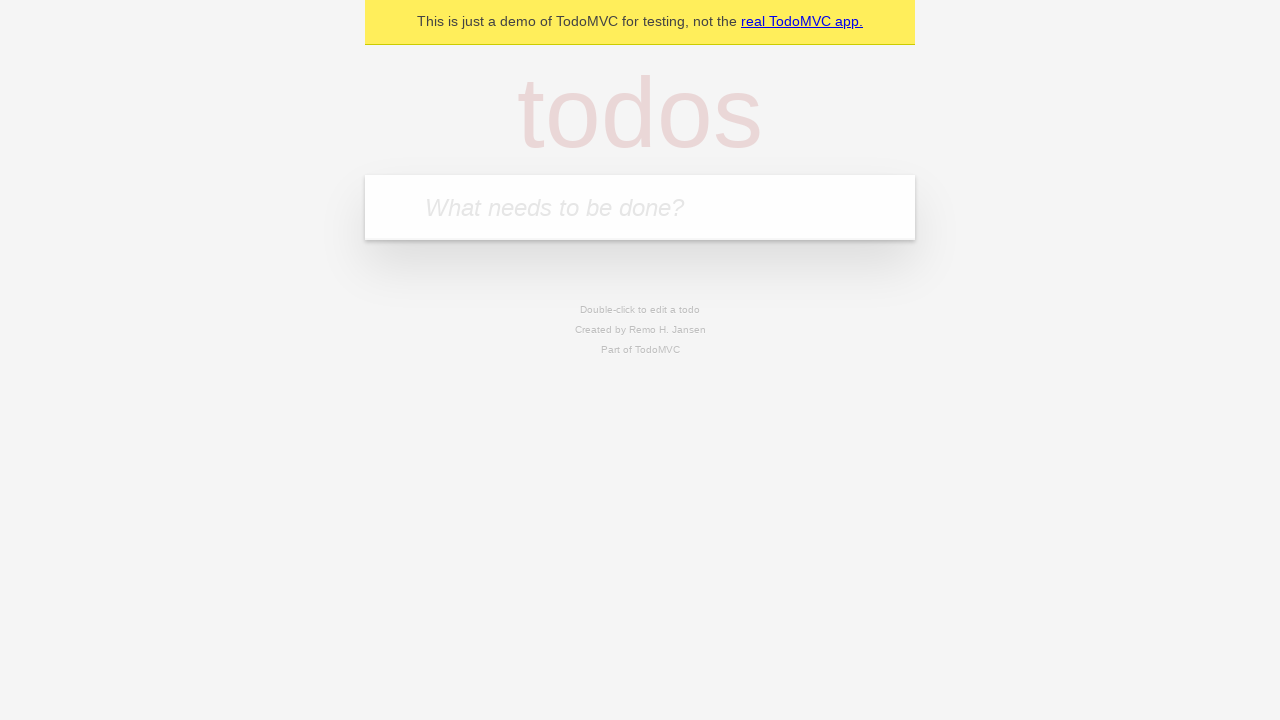

Filled input field with first todo item 'buy some cheese' on internal:attr=[placeholder="What needs to be done?"i]
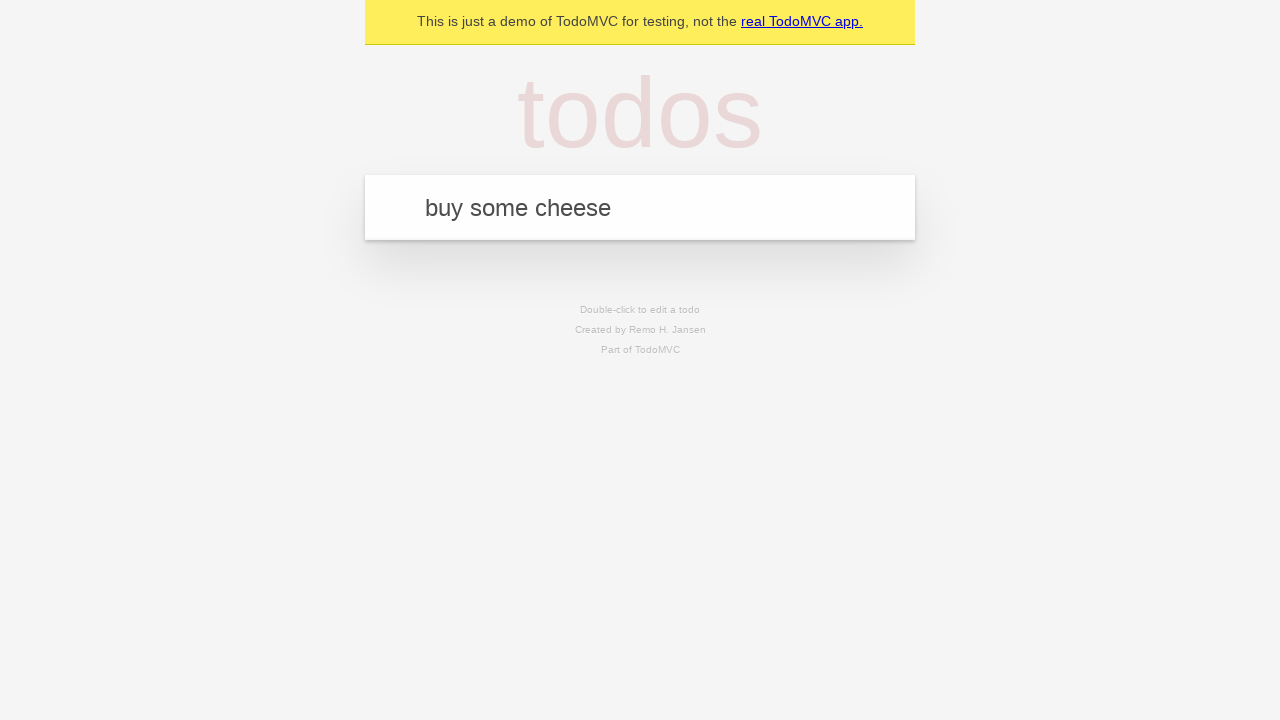

Pressed Enter to add the todo item on internal:attr=[placeholder="What needs to be done?"i]
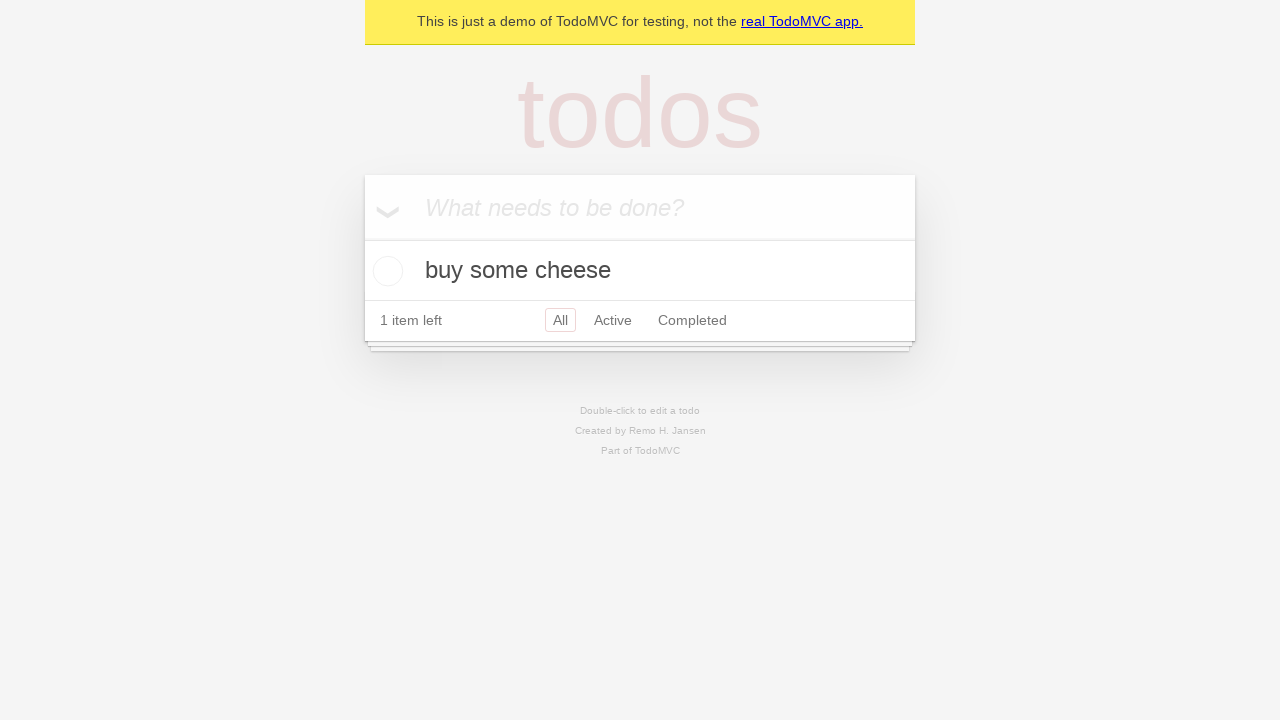

Todo item appeared in the list
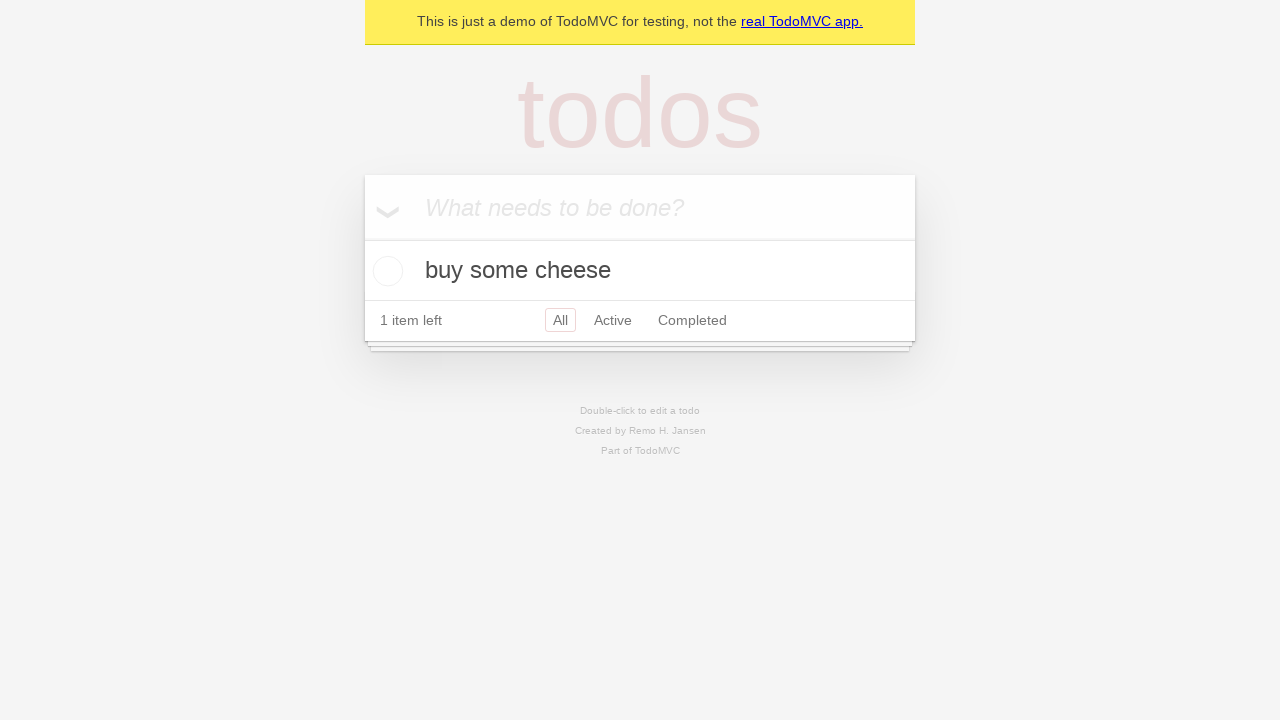

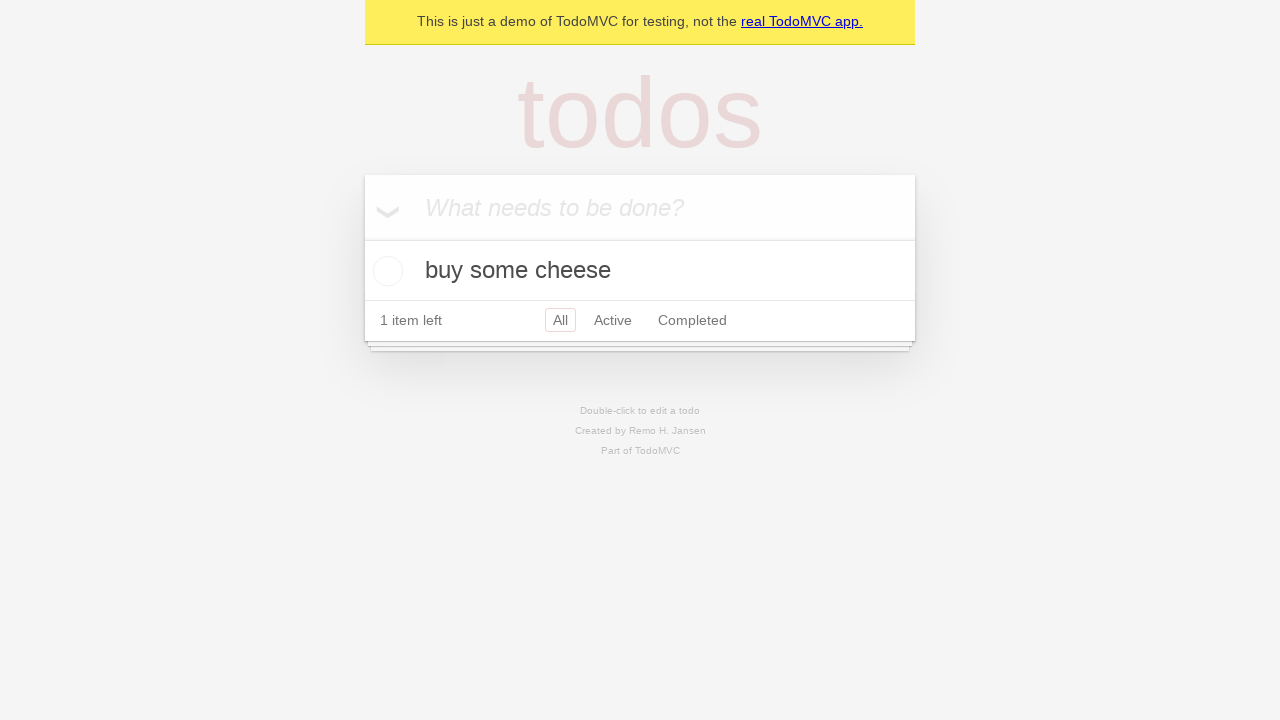